Tests scrolling functionality on Douban movie ranking page by executing JavaScript to scroll down the page

Starting URL: https://movie.douban.com/typerank?type_name=剧情&type=11&interval_id=100:90&action=

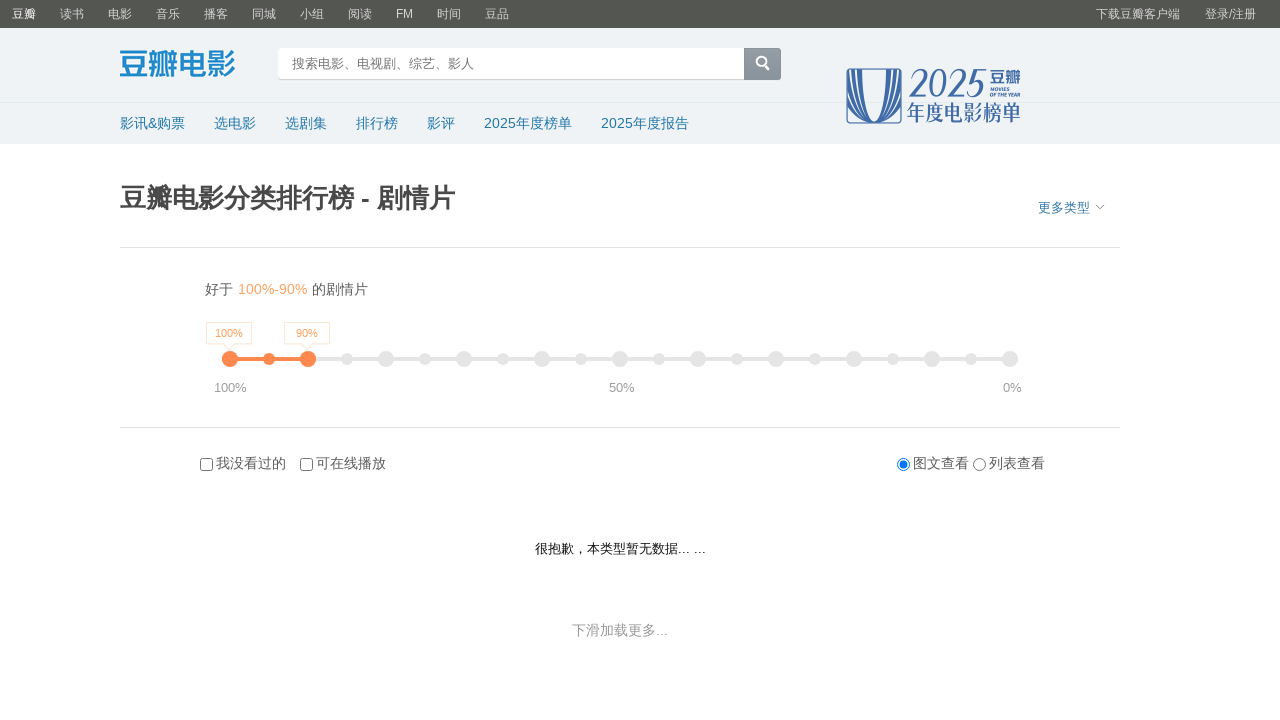

Executed JavaScript to scroll down 10000 pixels on Douban movie ranking page
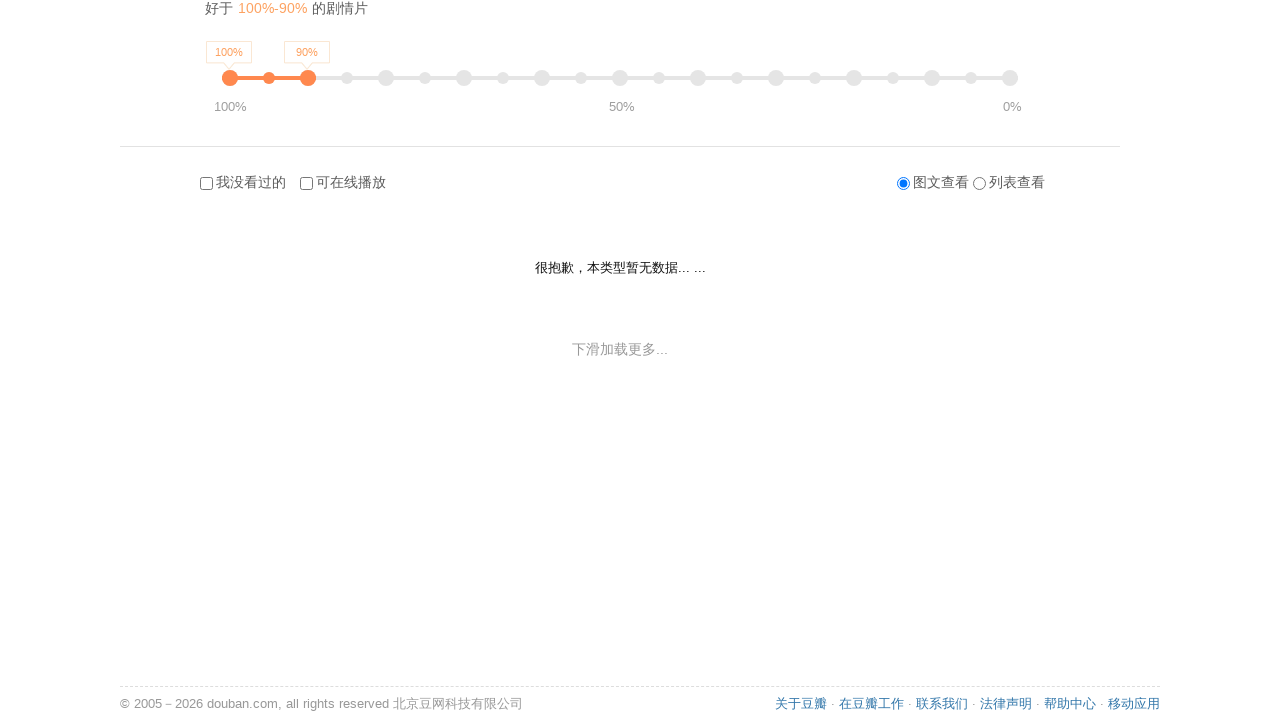

Waited 2 seconds for content to load after scrolling
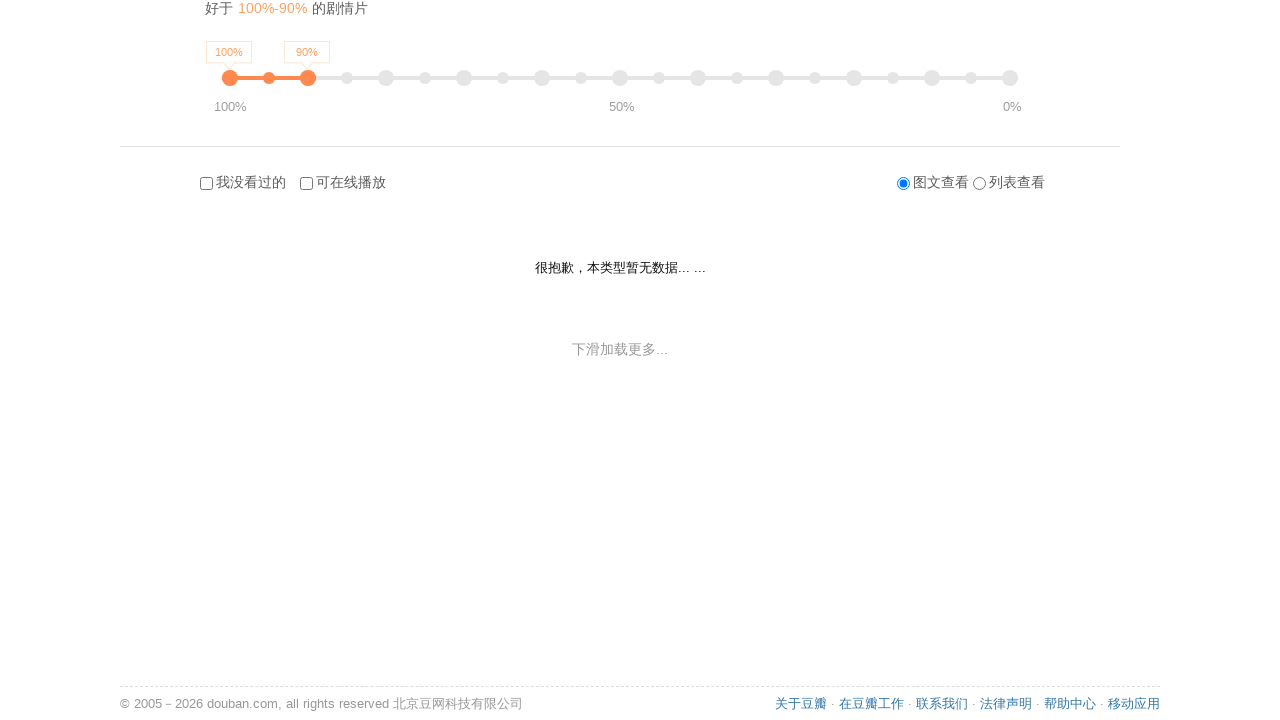

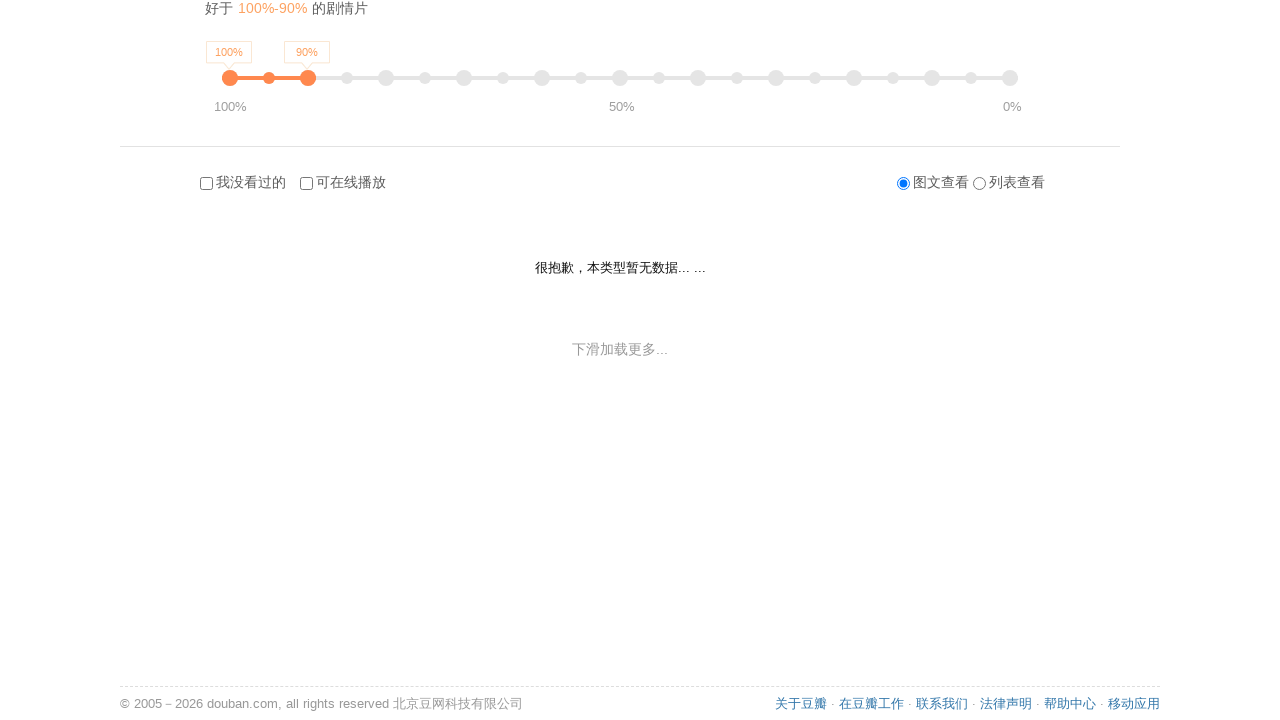